Tests various UI controls including checkboxes, radio buttons, element visibility toggles, and alert handling on a practice automation page

Starting URL: https://rahulshettyacademy.com/AutomationPractice/

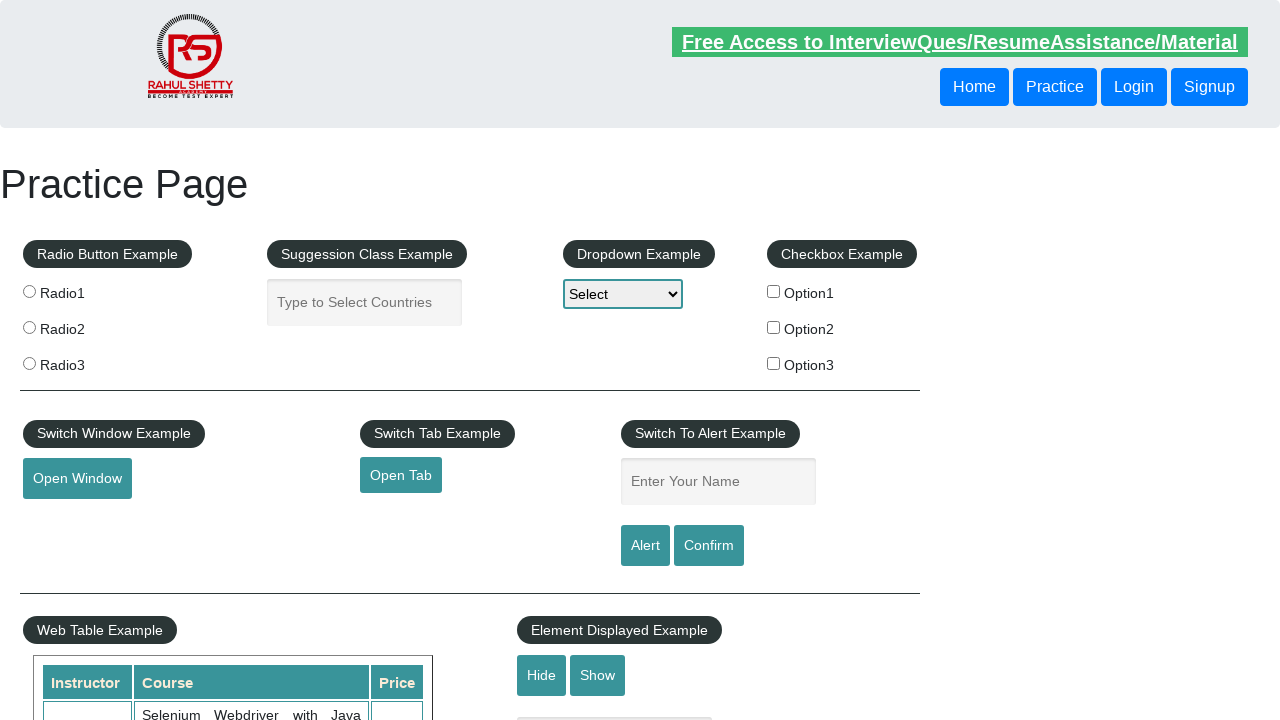

Clicked checkbox option 2 at (774, 327) on input[name='checkBoxOption2']
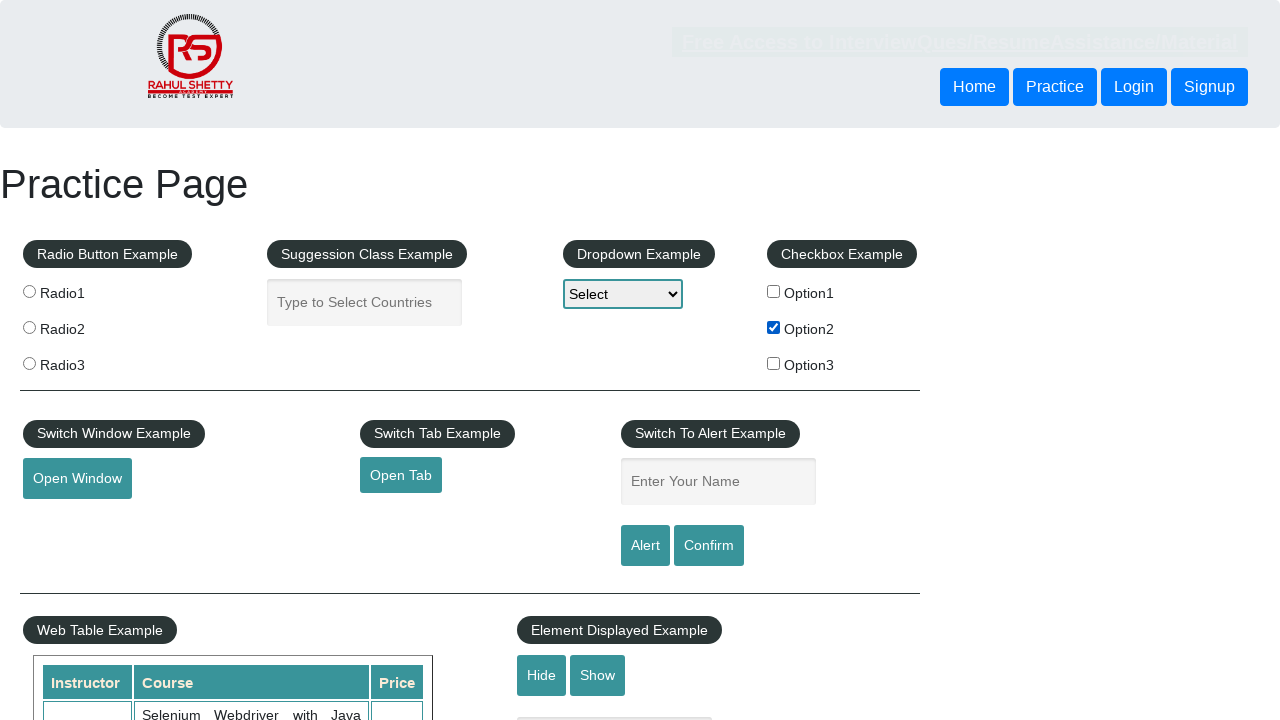

Clicked checkbox with value 'option1' at (774, 291) on xpath=//input[@type='checkbox'] >> nth=0
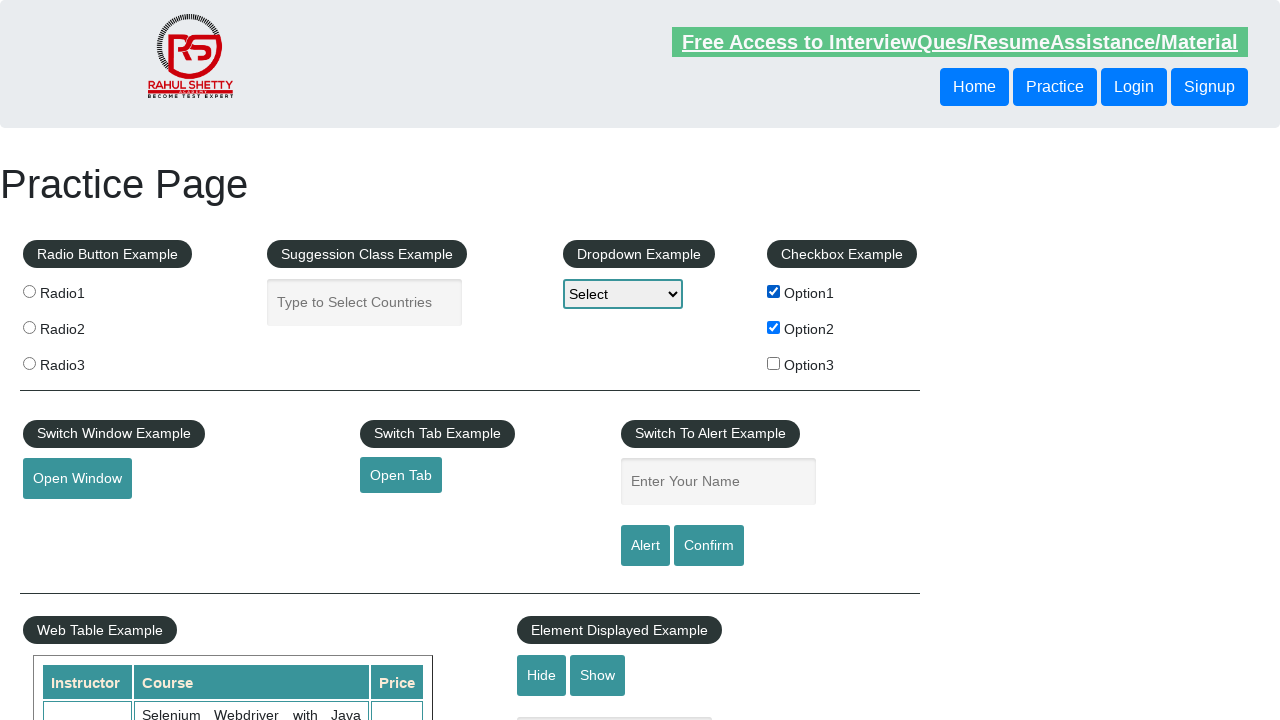

Clicked radio button with value 'radio2' at (29, 327) on .radioButton >> nth=1
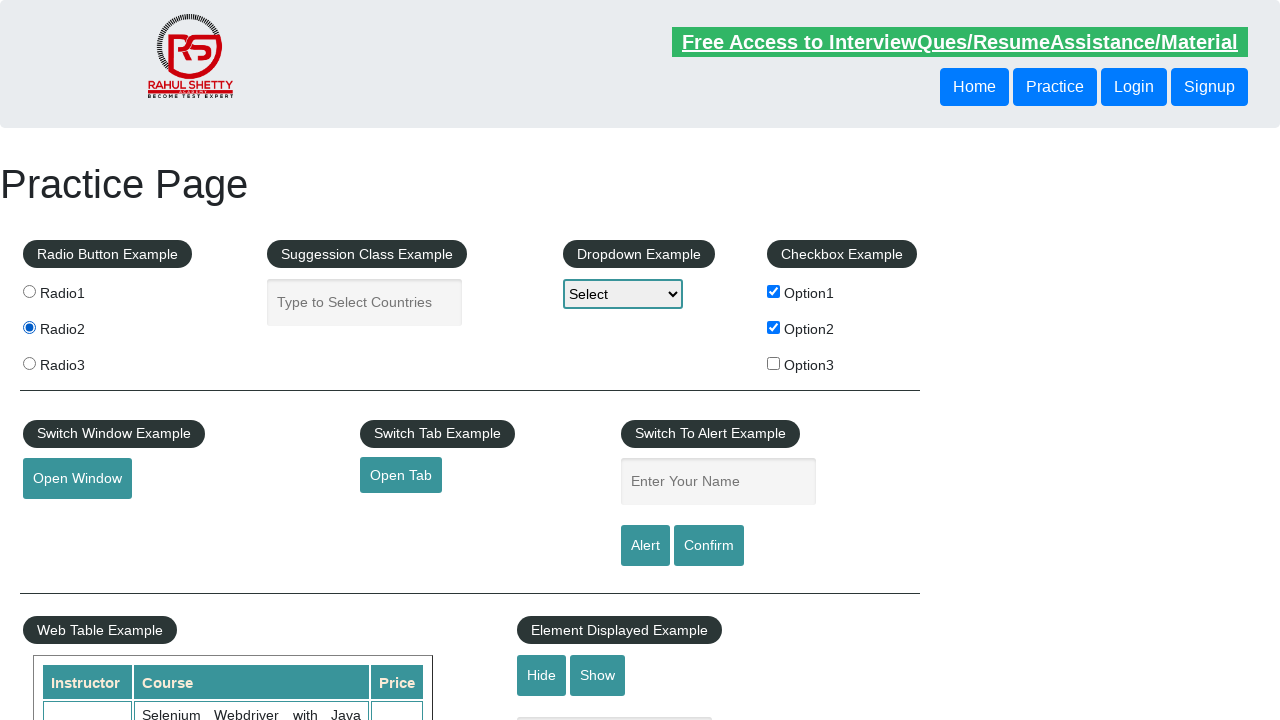

Clicked hide textbox button at (542, 675) on #hide-textbox
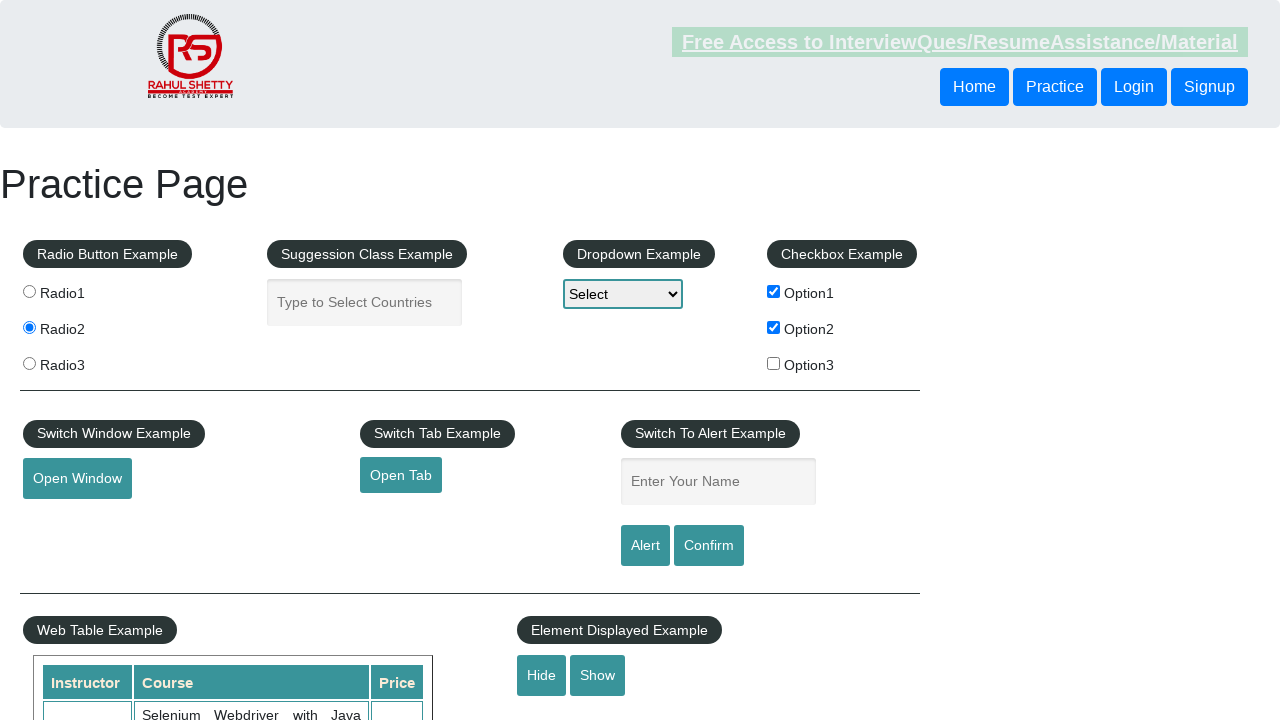

Filled name field with 'Aspuppy' on #name
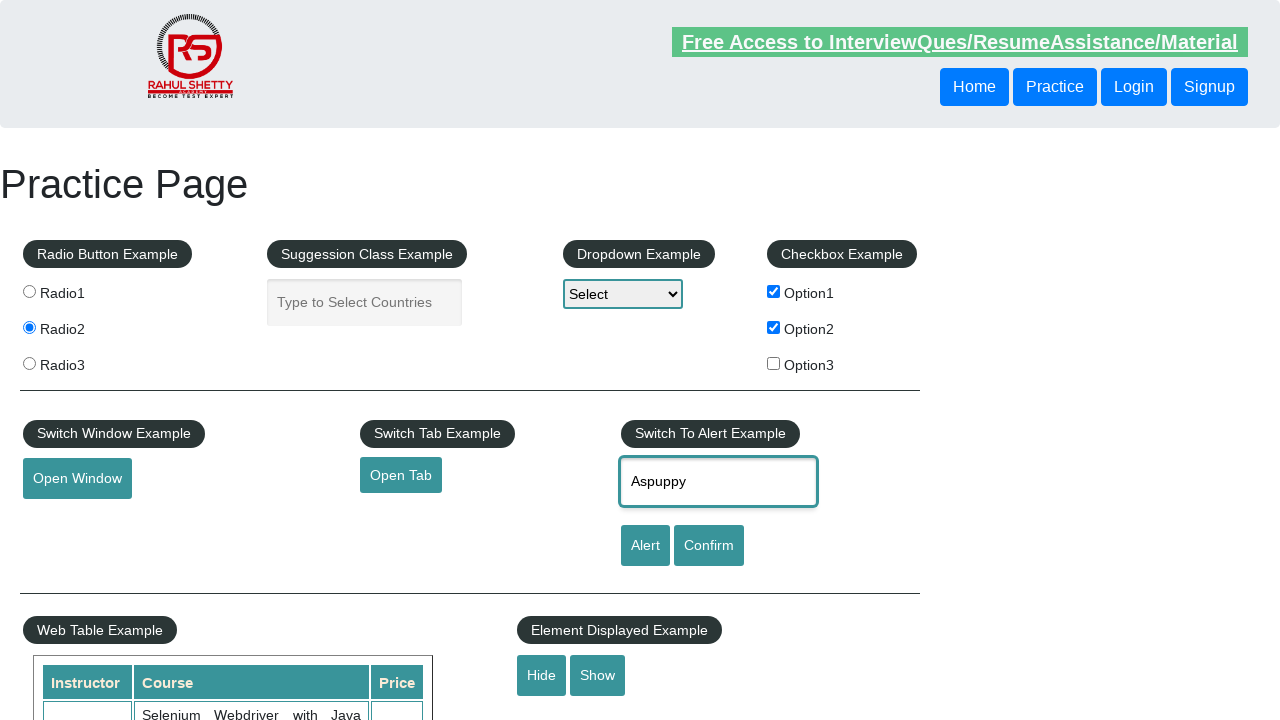

Clicked alert button and accepted the dialog at (645, 546) on #alertbtn
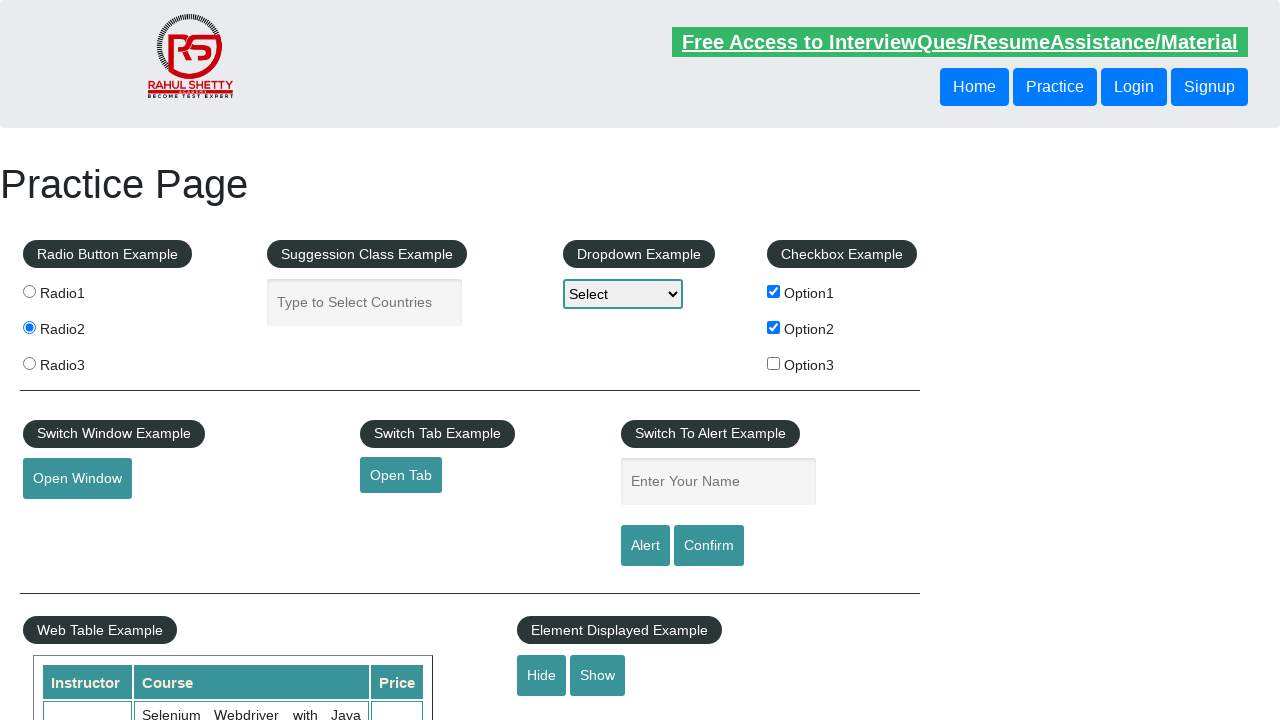

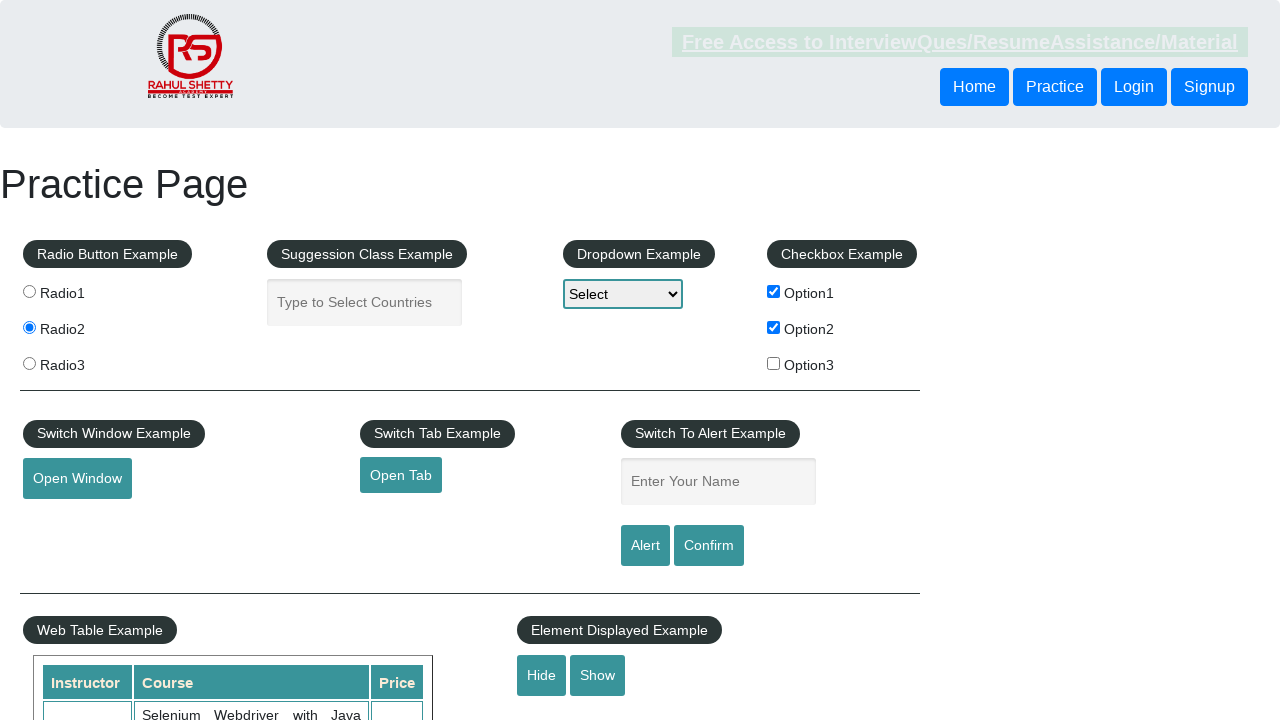